Tests window handling functionality by opening a new window, switching to it to fill a form field, then switching back to the main window to fill another field

Starting URL: https://www.hyrtutorials.com/p/window-handles-practice.html

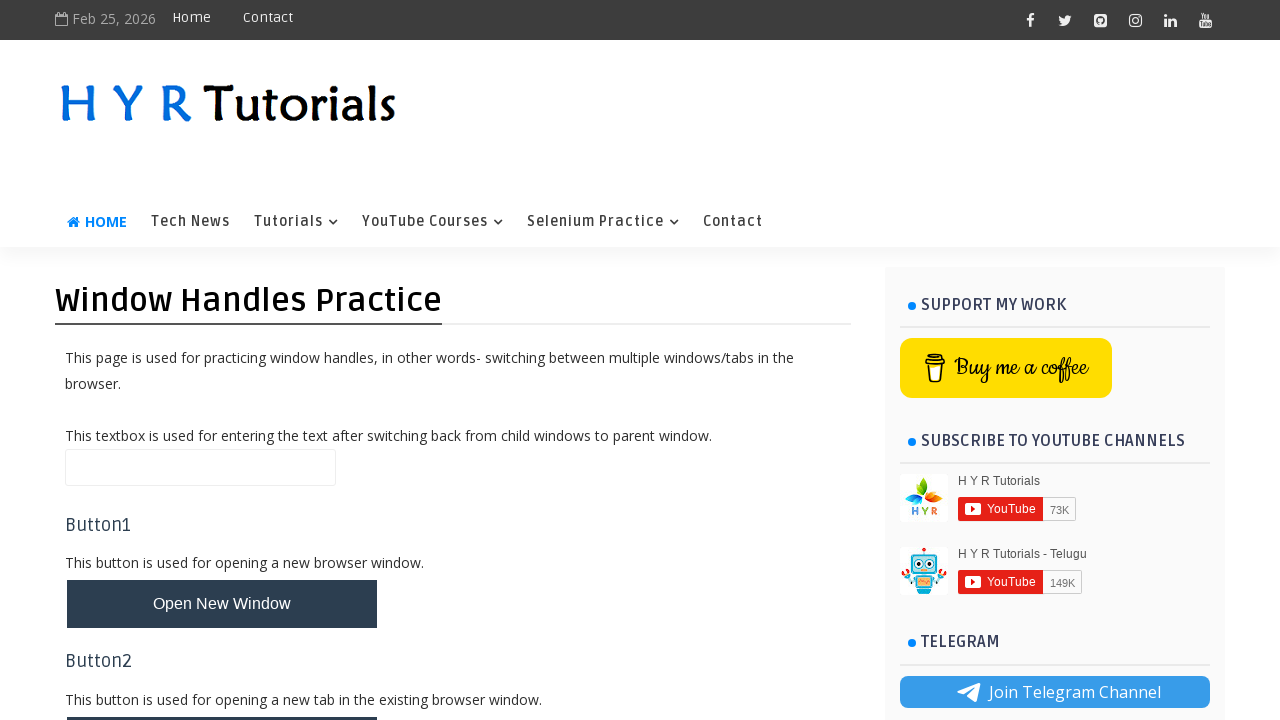

Stored main page context
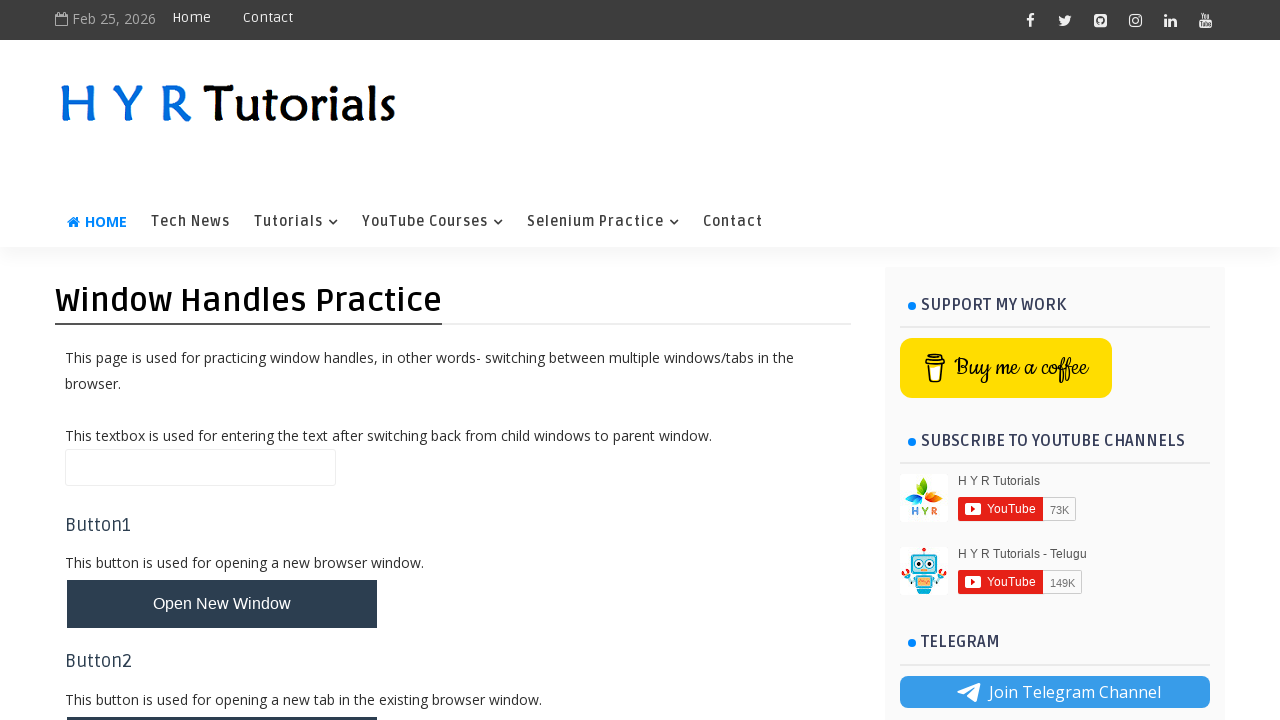

Clicked button to open new window at (222, 604) on #newWindowBtn
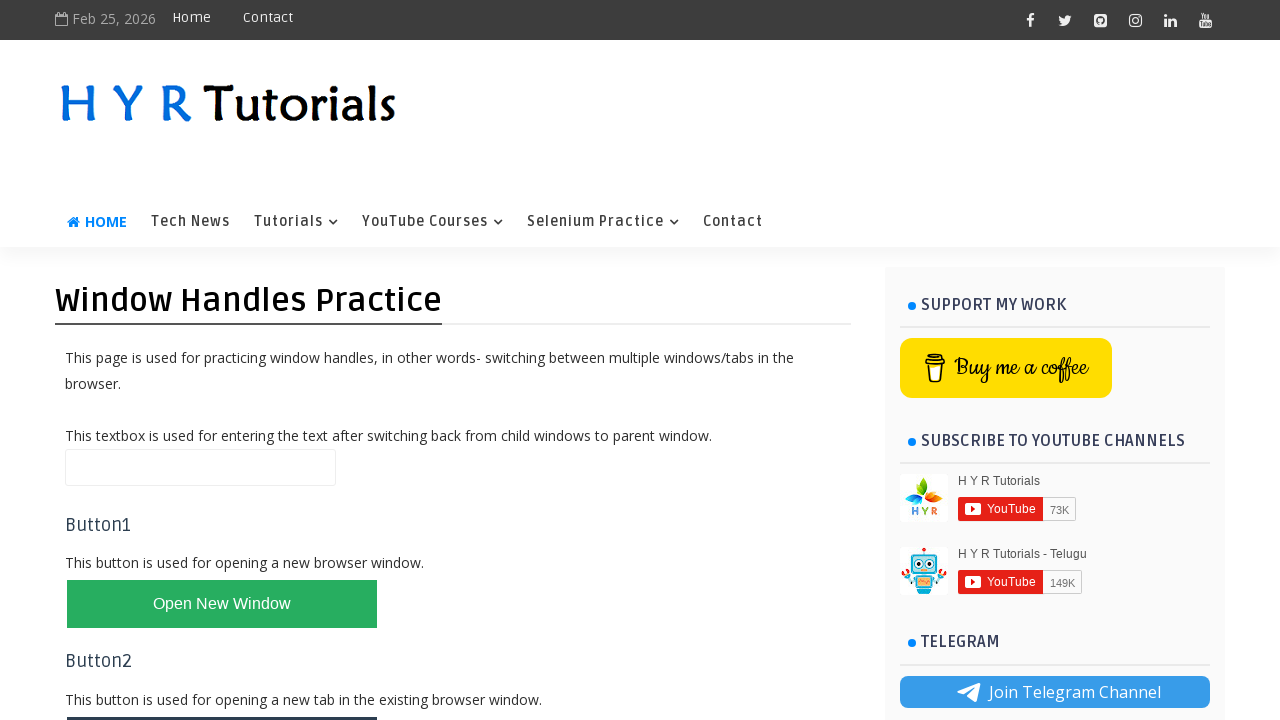

New window opened and captured
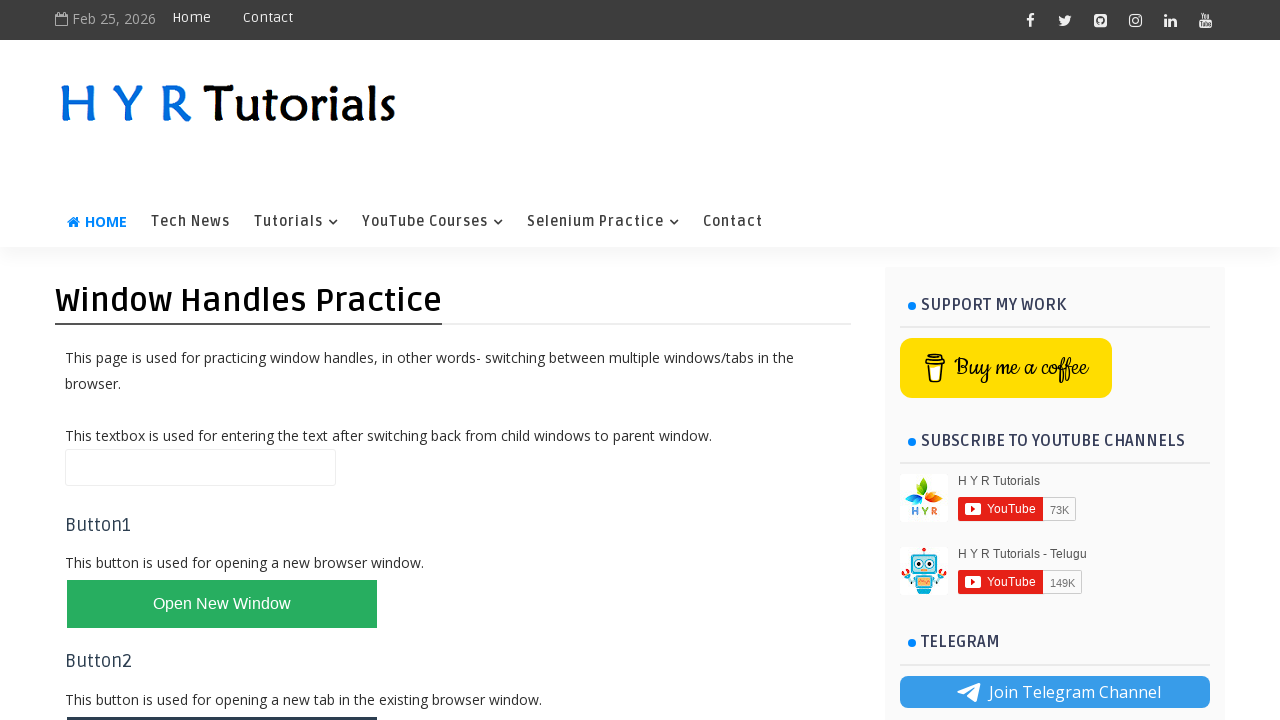

Filled firstName field in new window with 'Sunkishala nagmani' on #firstName
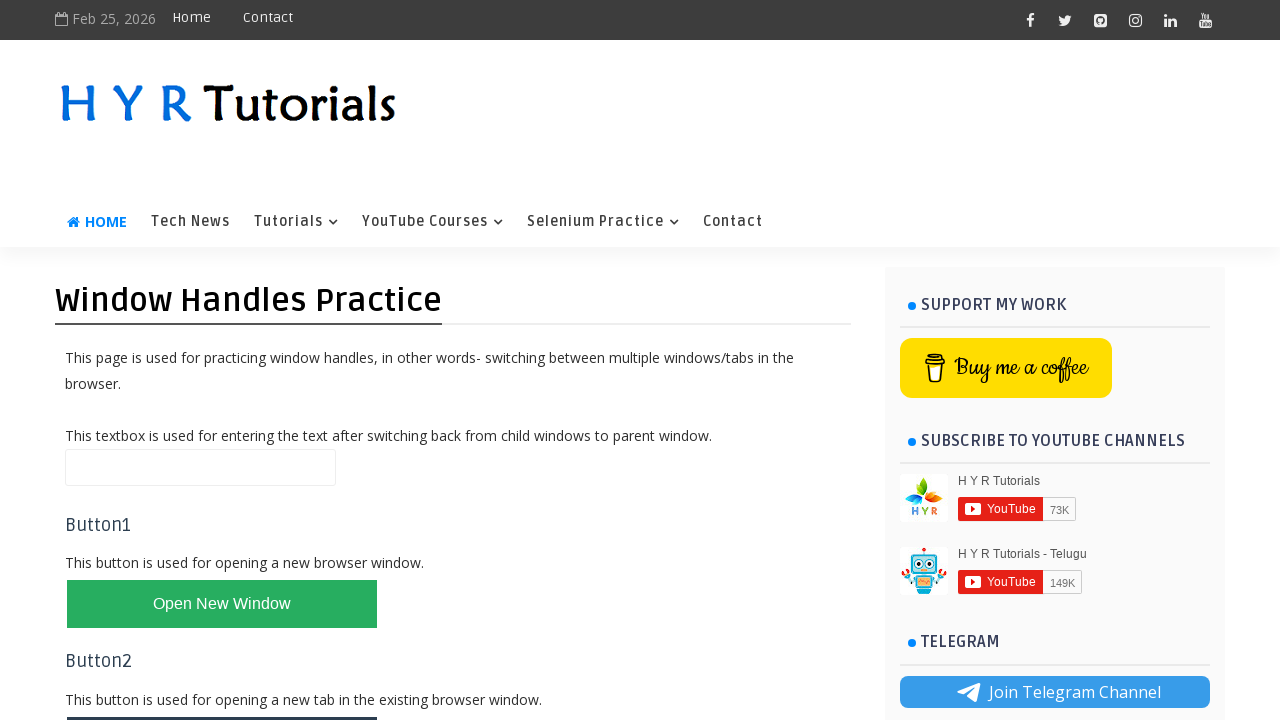

Switched back to main window and filled name field with 'amarenderraju' on #name
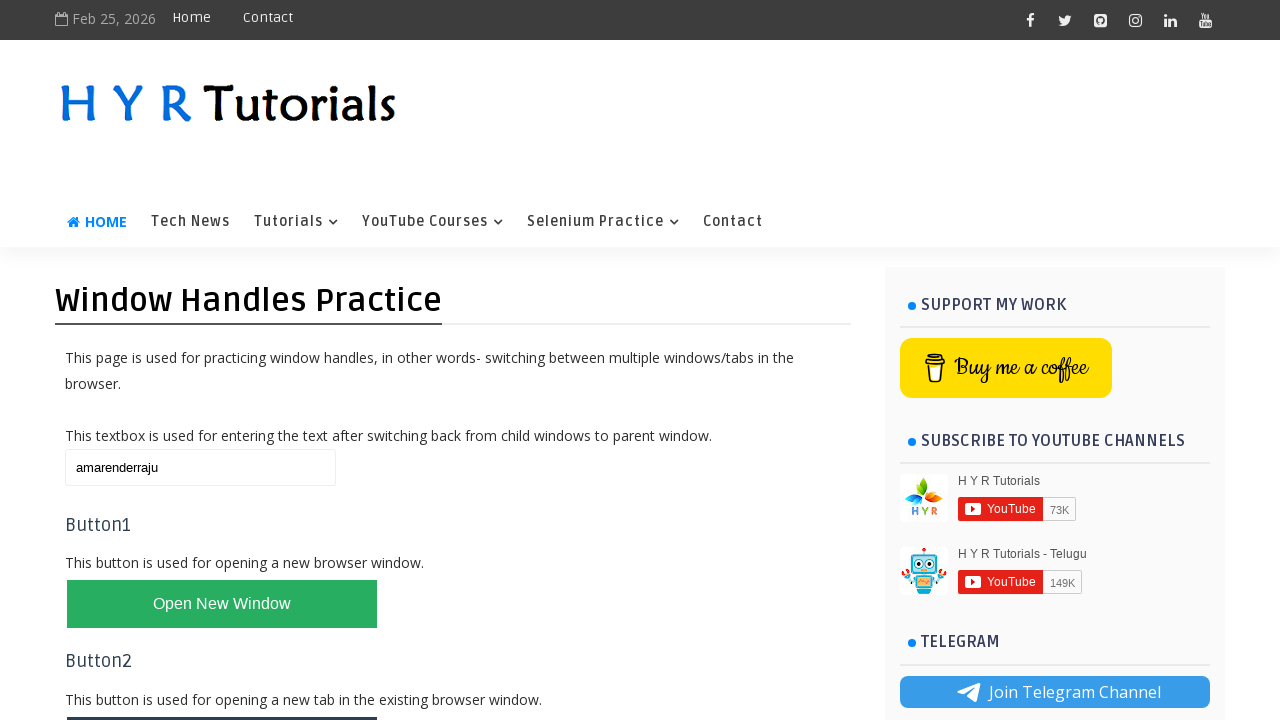

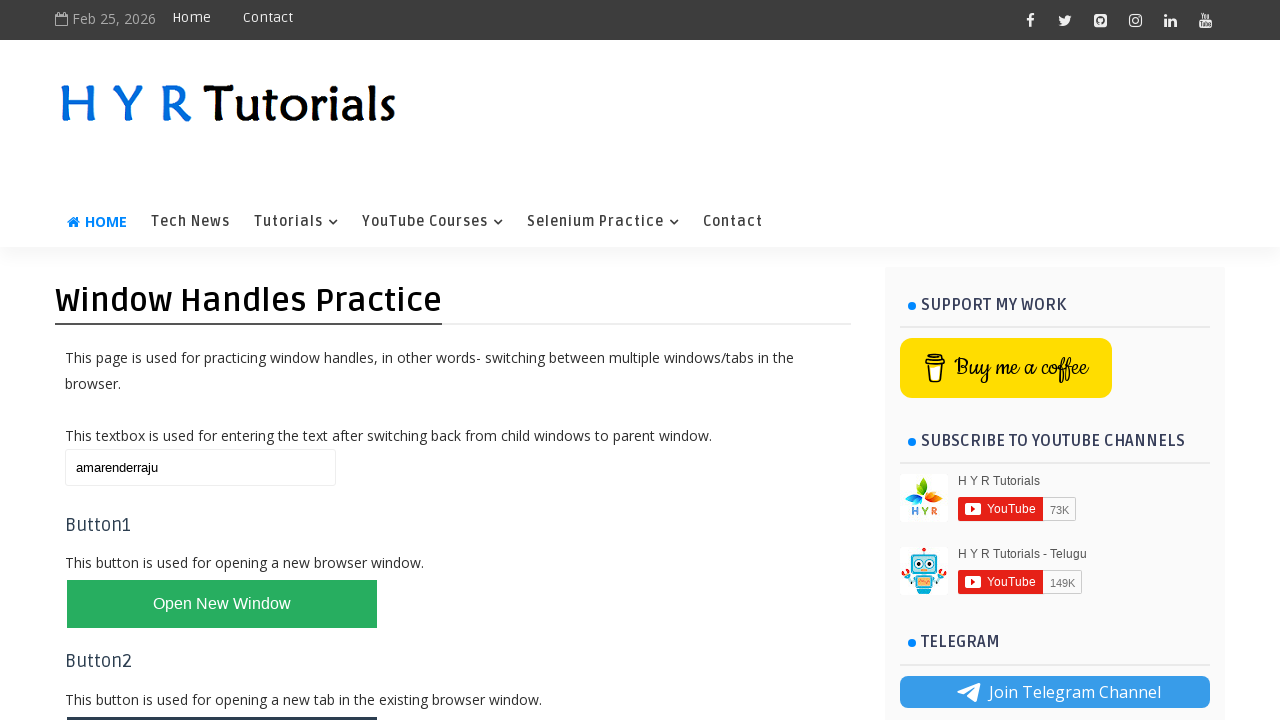